Tests invalid email handling on DemoQA Text Box by entering an invalid email format and verifying the field shows an error state (red border).

Starting URL: https://demoqa.com/text-box

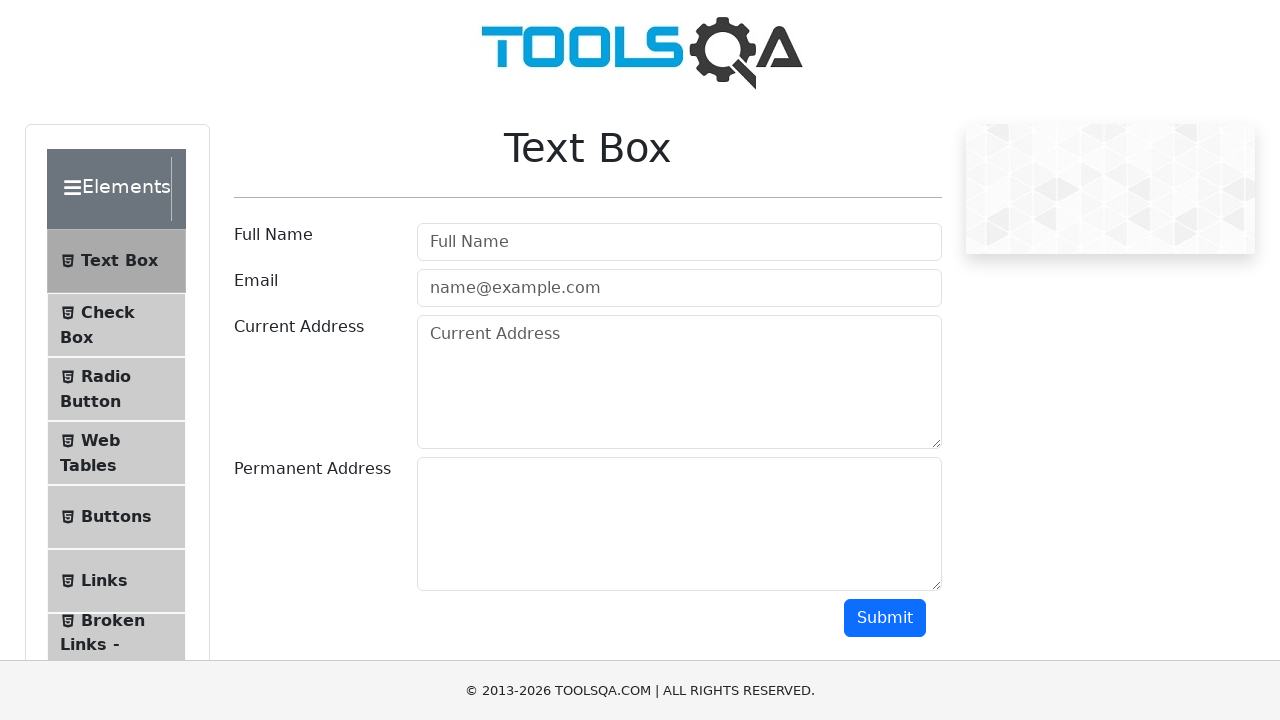

Filled email field with invalid email format 'john' (missing @ symbol) on #userEmail
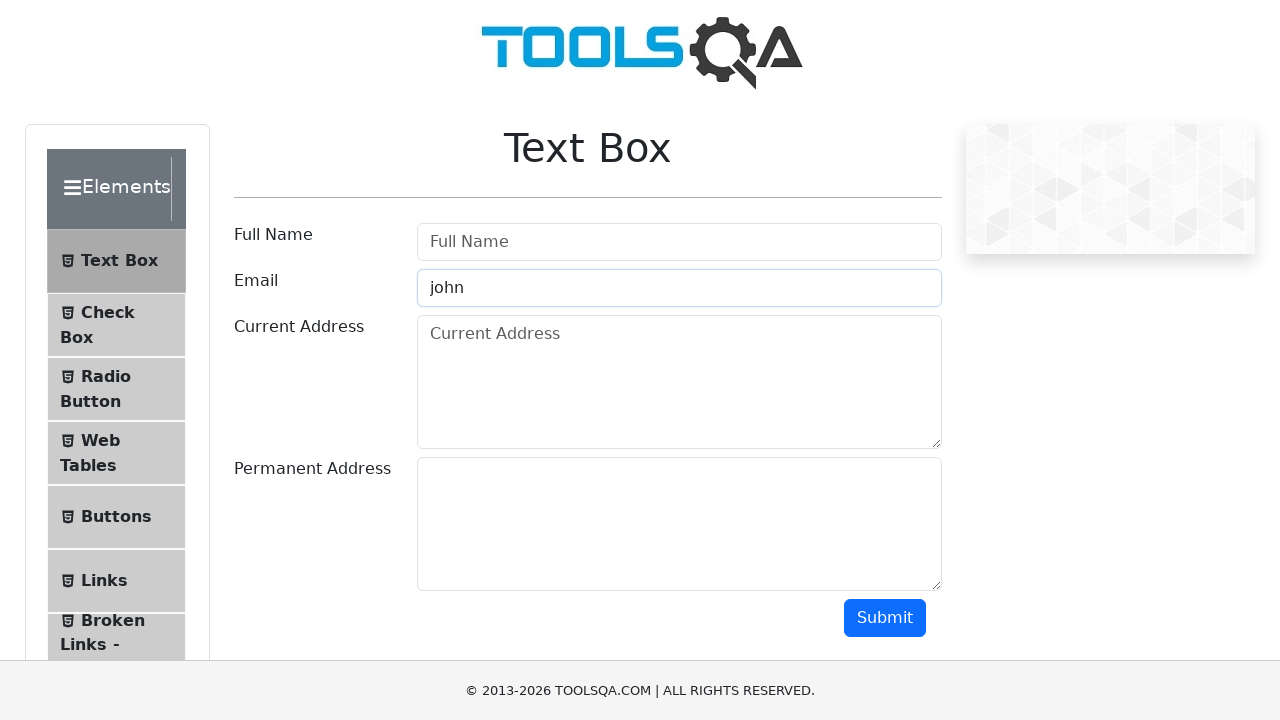

Clicked submit button to validate the form at (885, 618) on #submit
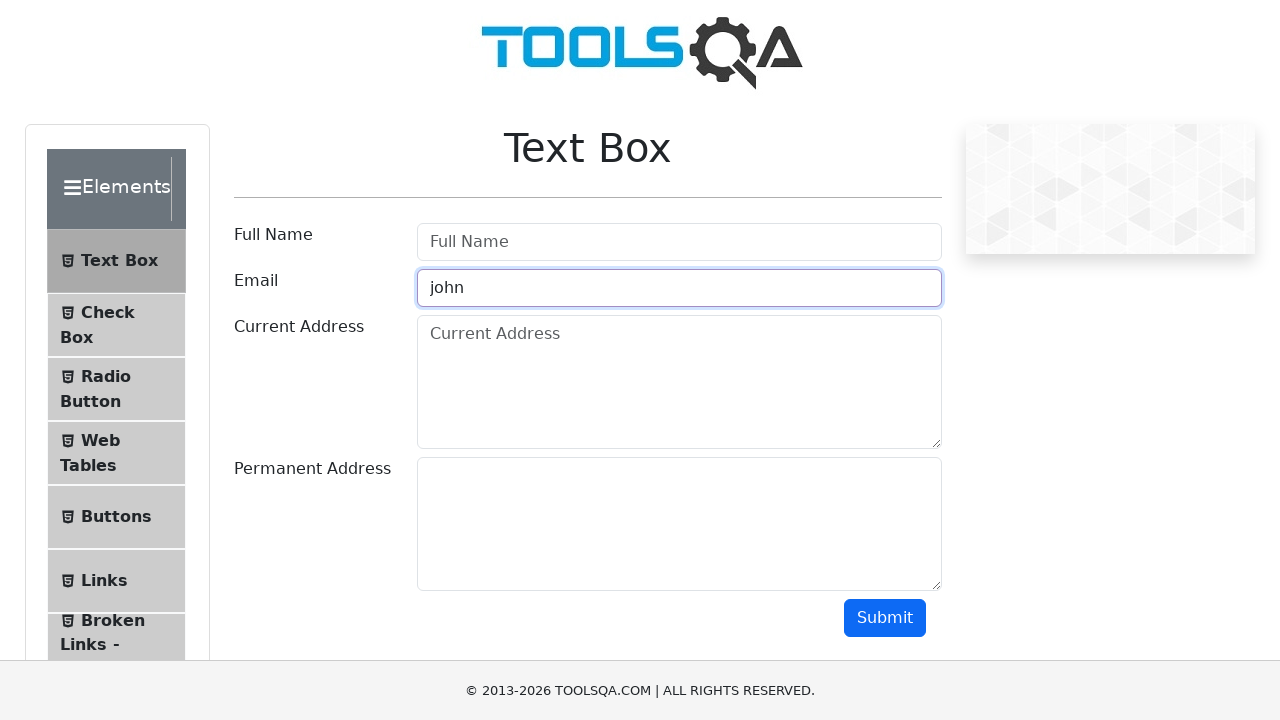

Verified email field displays error state with red border
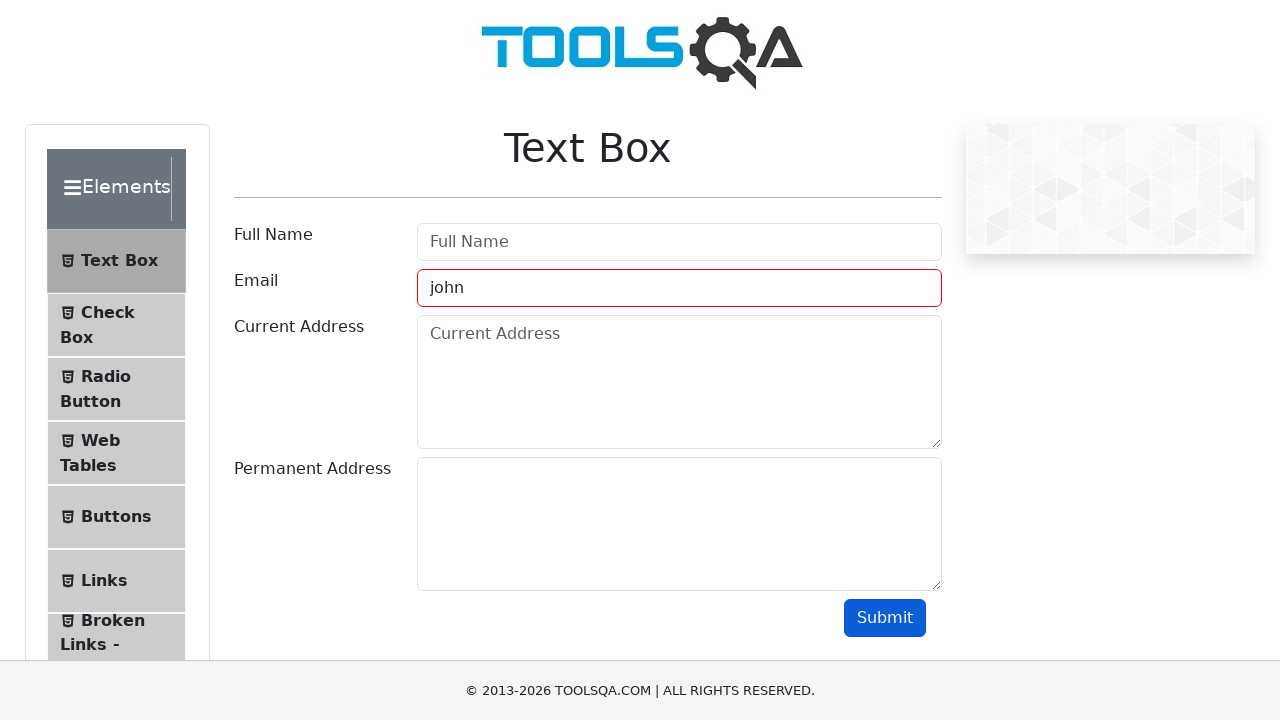

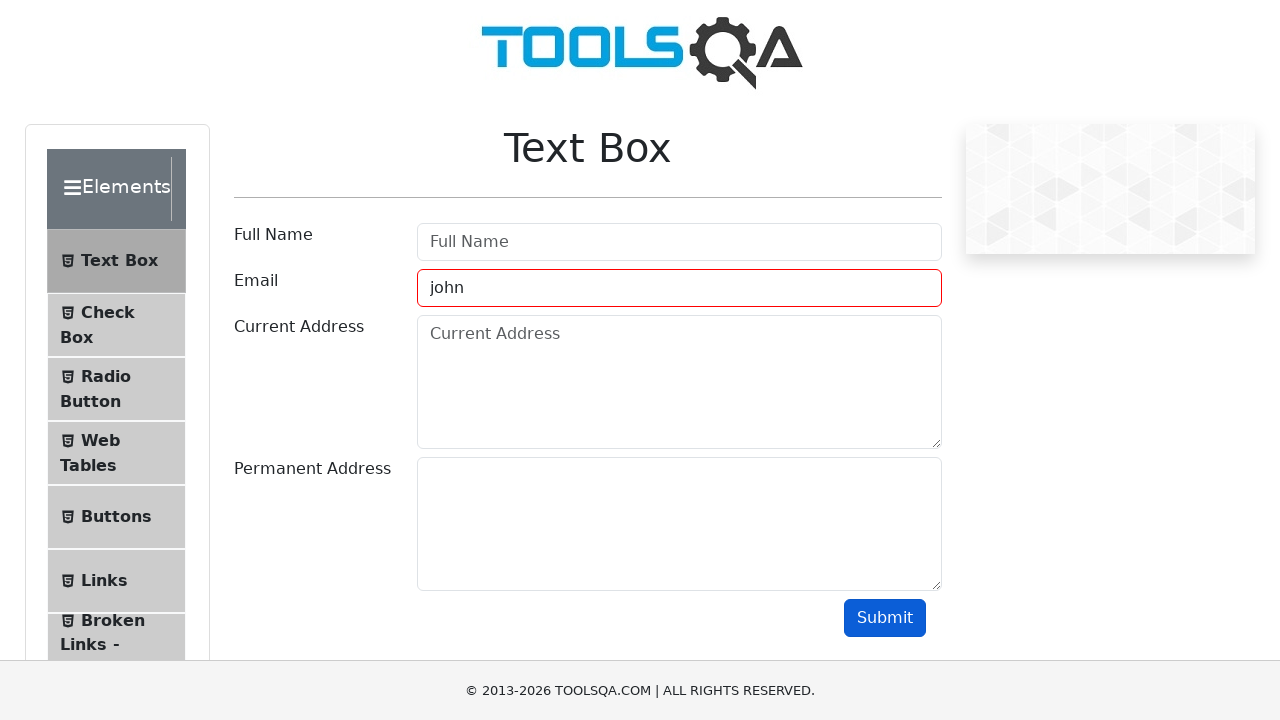